Navigates to JPL Space image gallery and clicks the full image button to view the featured image

Starting URL: https://data-class-jpl-space.s3.amazonaws.com/JPL_Space/index.html

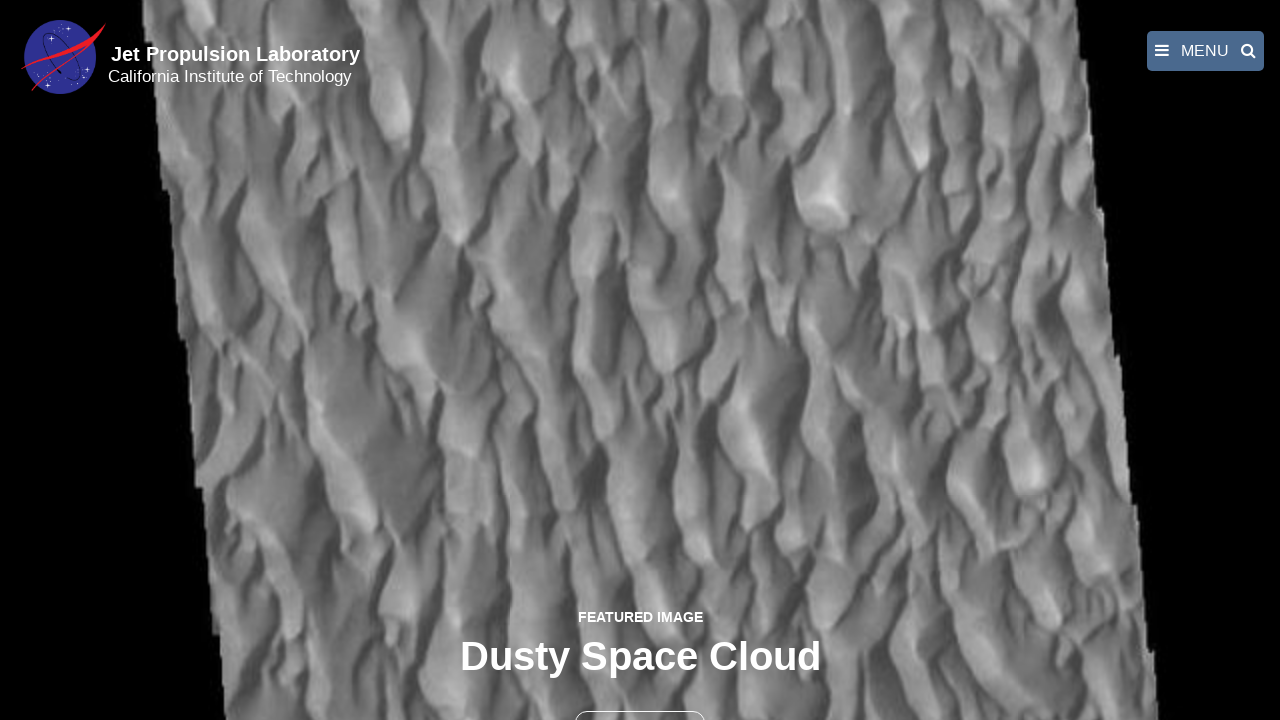

Navigated to JPL Space image gallery
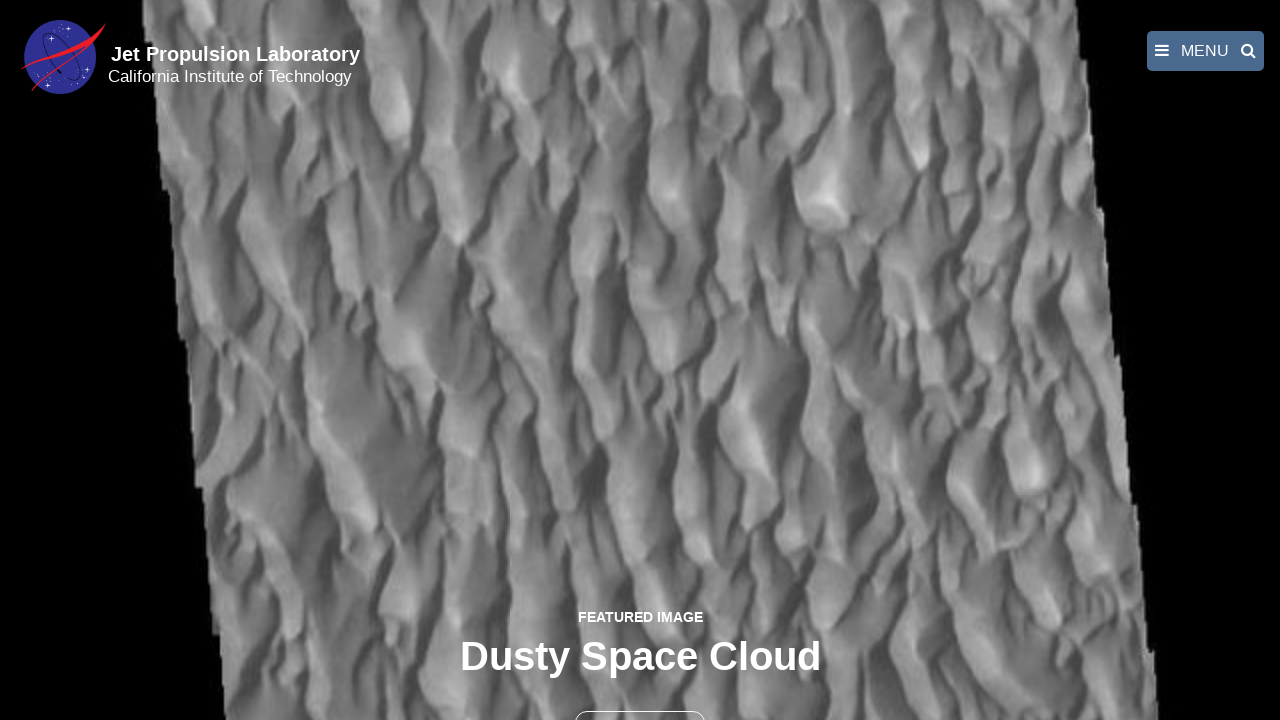

Clicked full image button to view featured image at (640, 699) on button >> nth=1
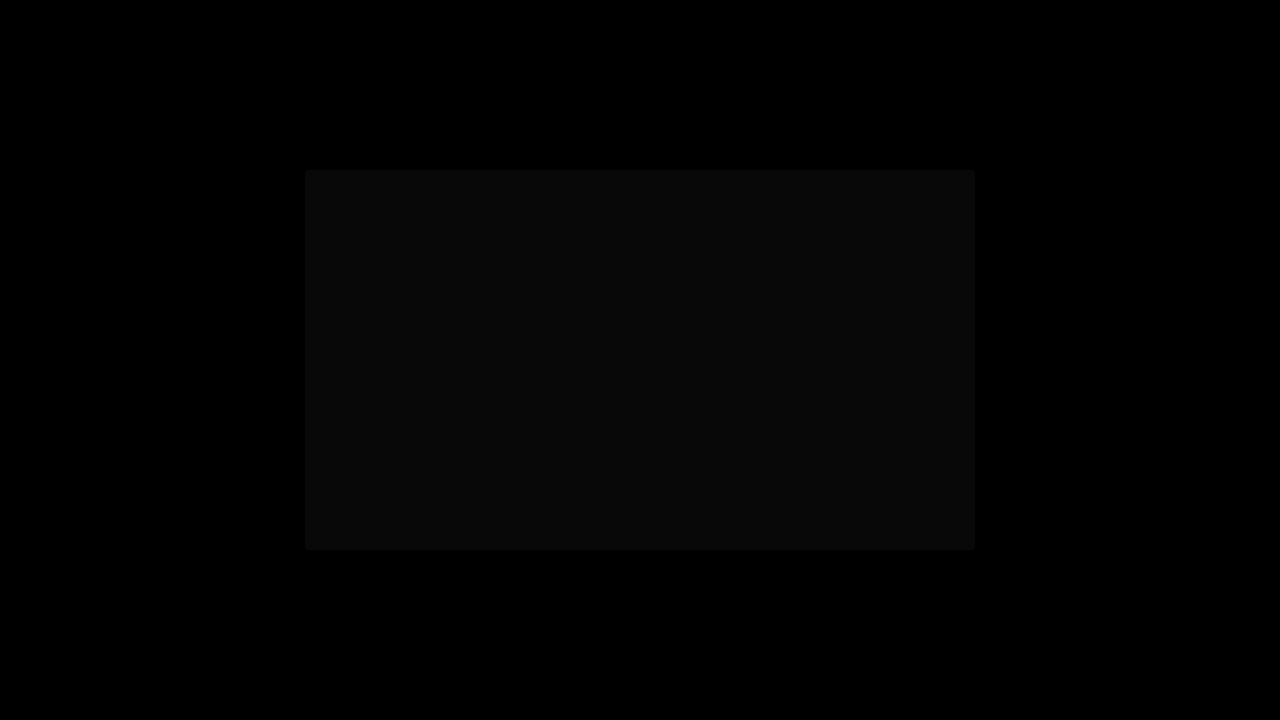

Full-size featured image loaded
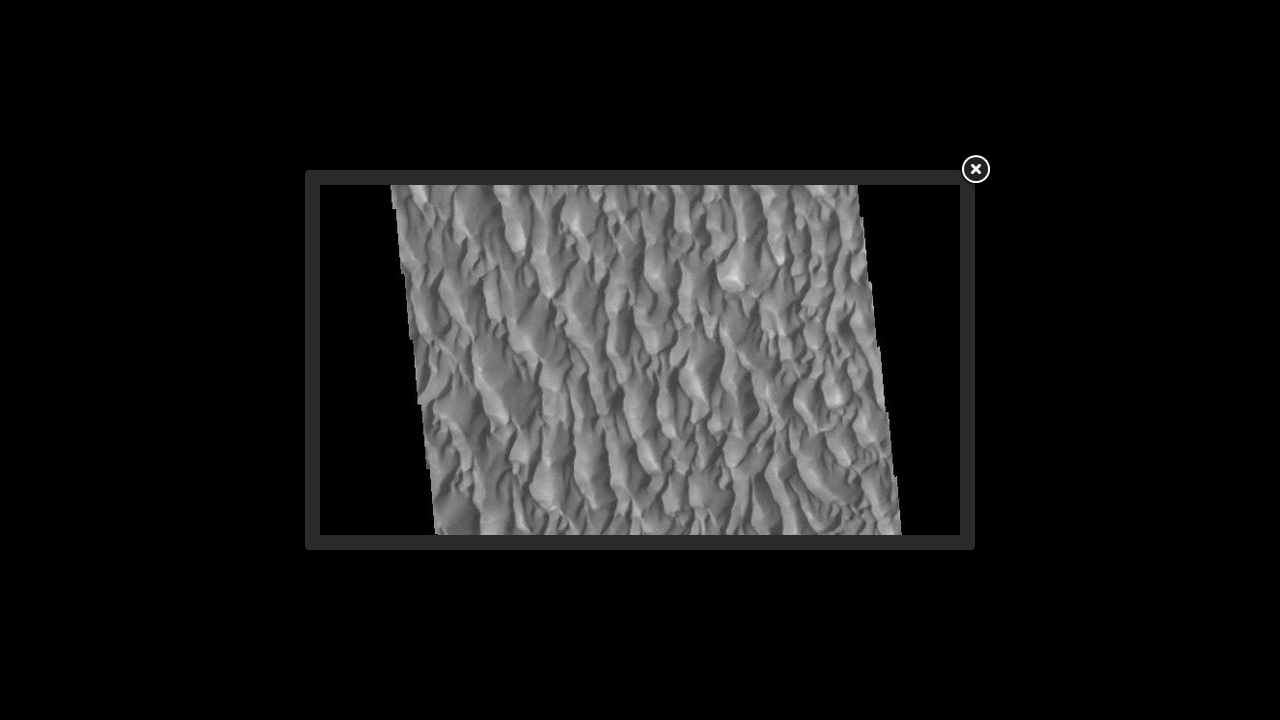

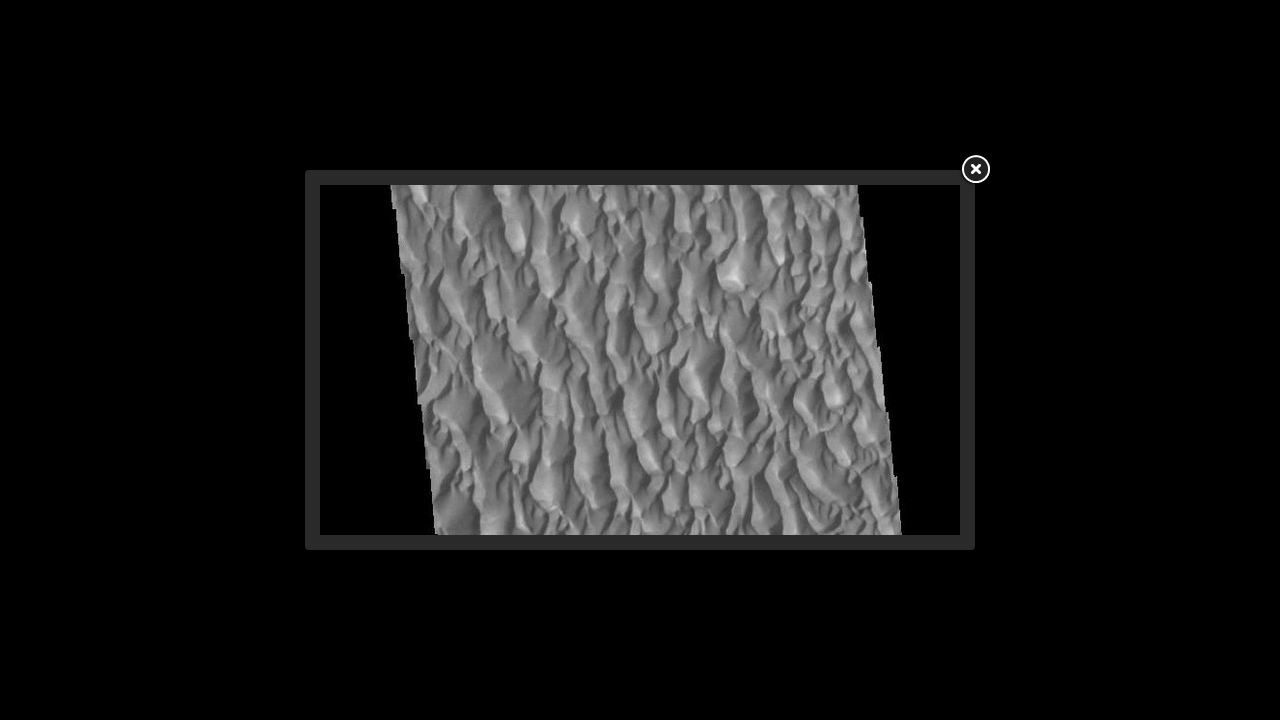